Navigates to a training page and locates a country dropdown list element to verify it exists on the page.

Starting URL: https://omrbranch.com/apitestingtraininginchennaiomr

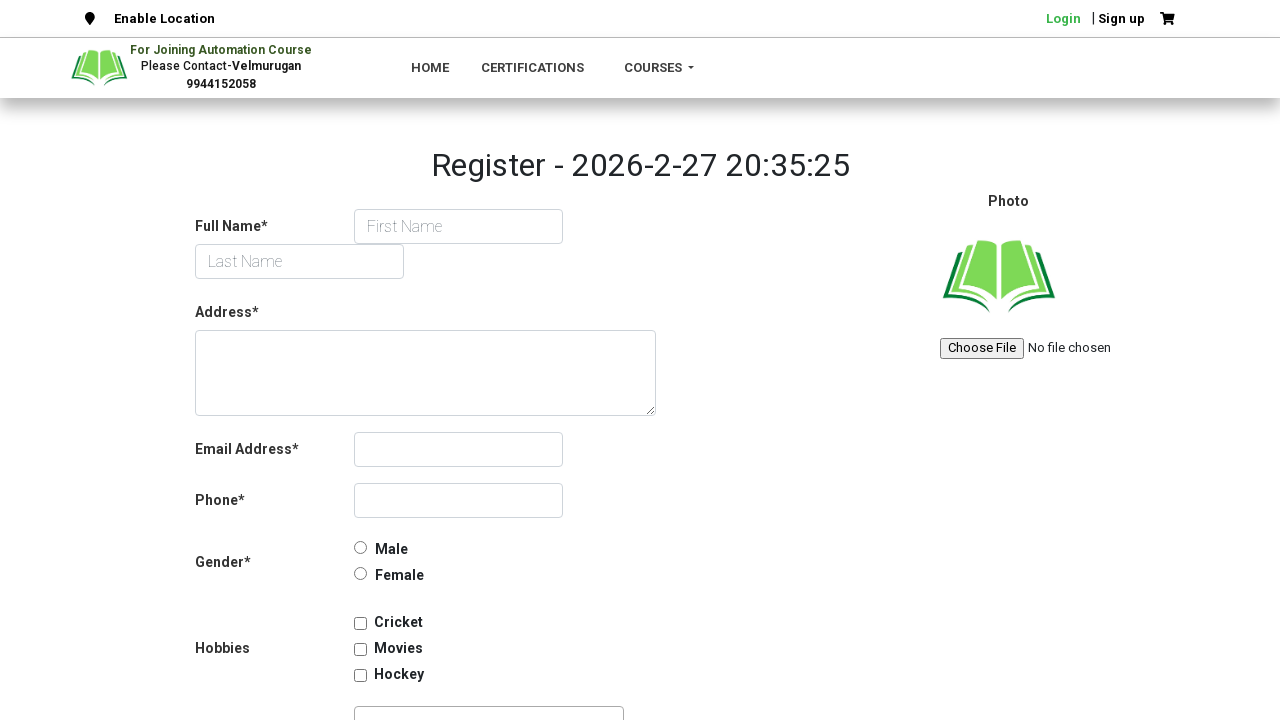

Navigated to API testing training page
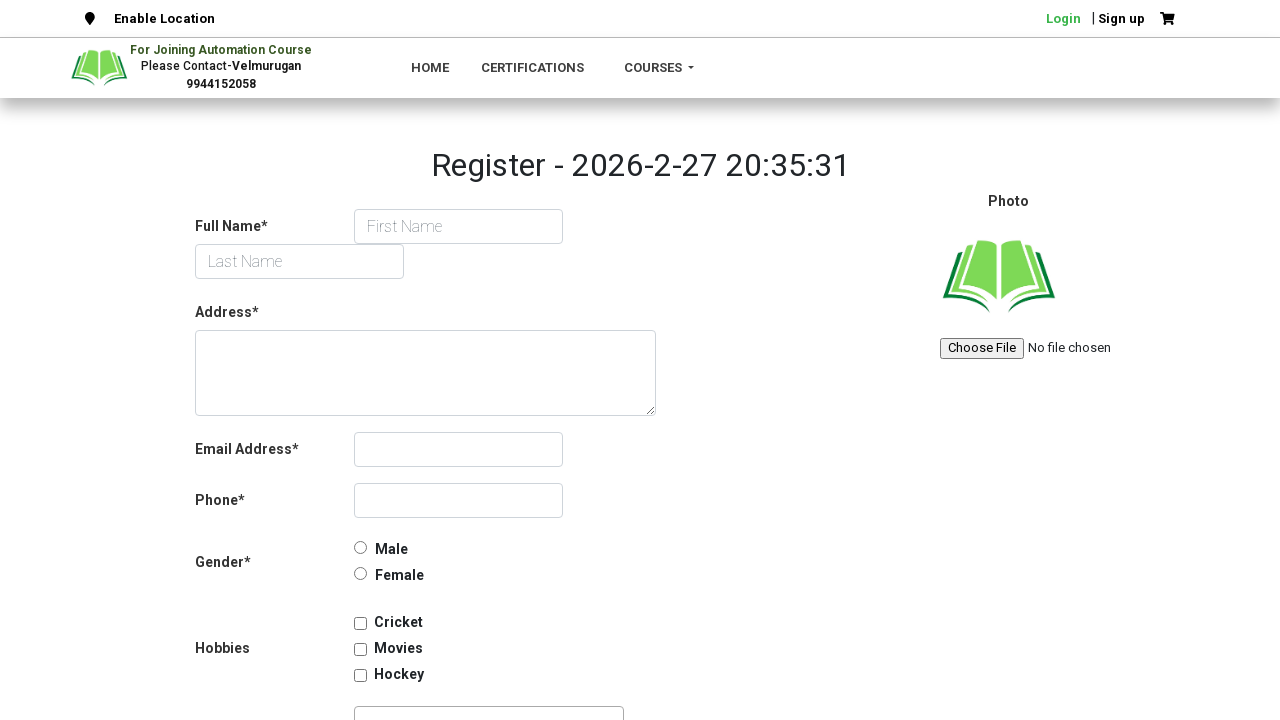

Country dropdown element is visible on the page
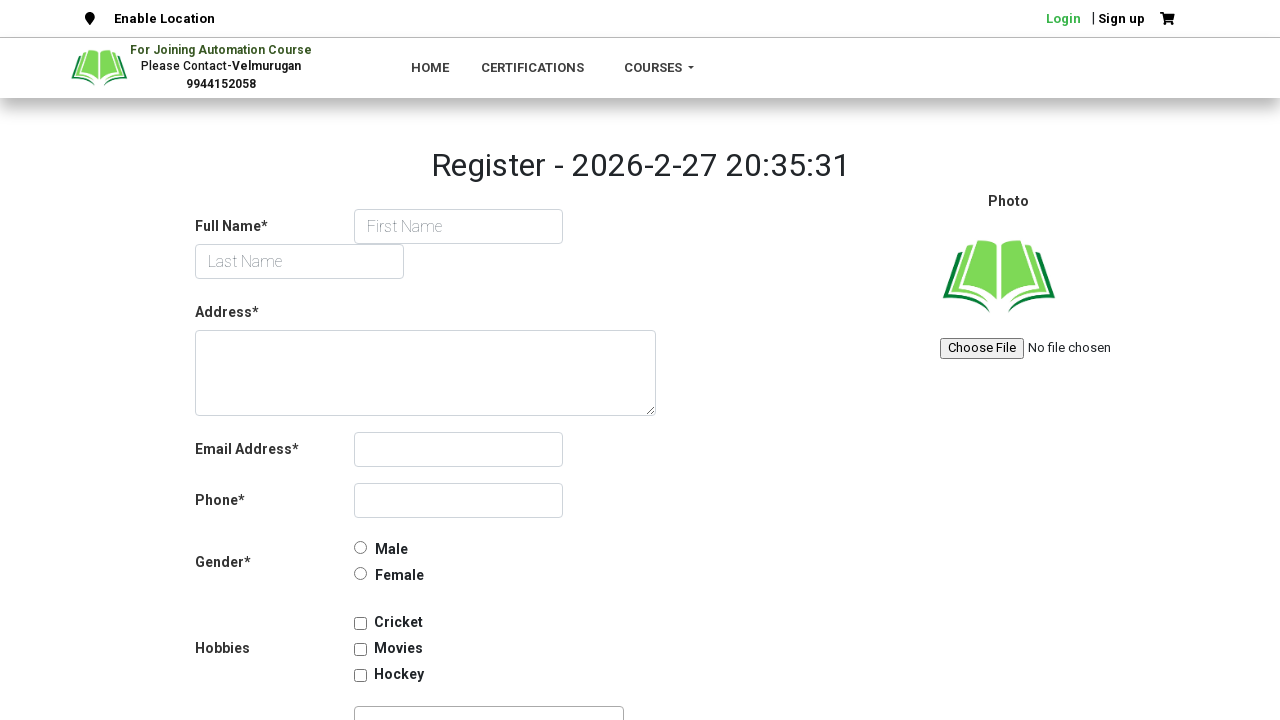

Located country dropdown element
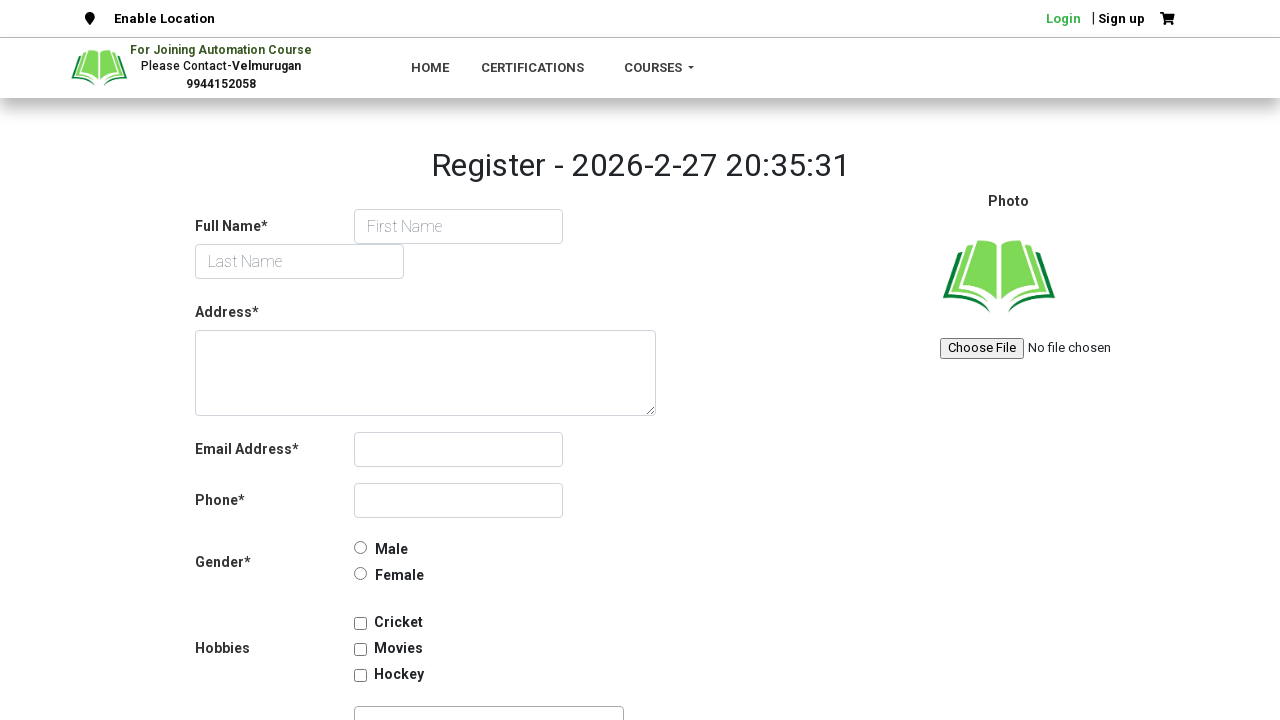

Scrolled country dropdown into view
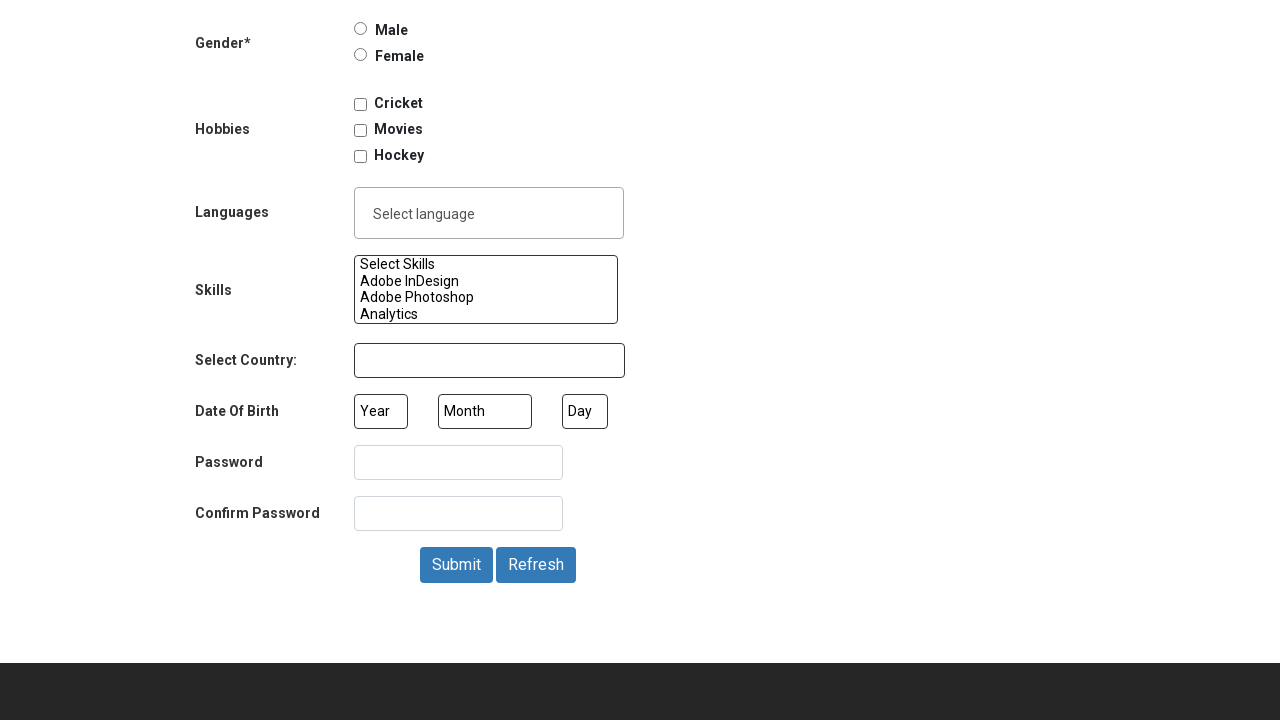

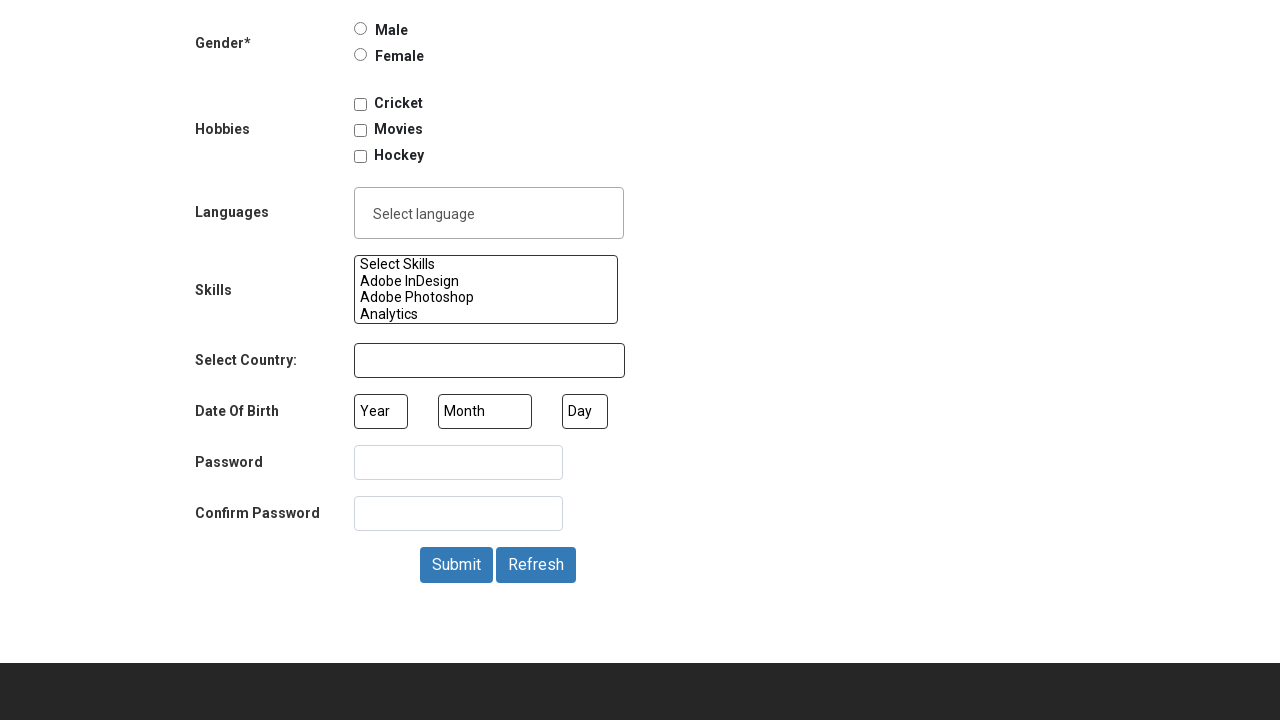